Tests browser window handling by clicking a button that opens a new tab, then switching to the new tab and verifying the sample page content is displayed

Starting URL: https://demoqa.com/browser-windows

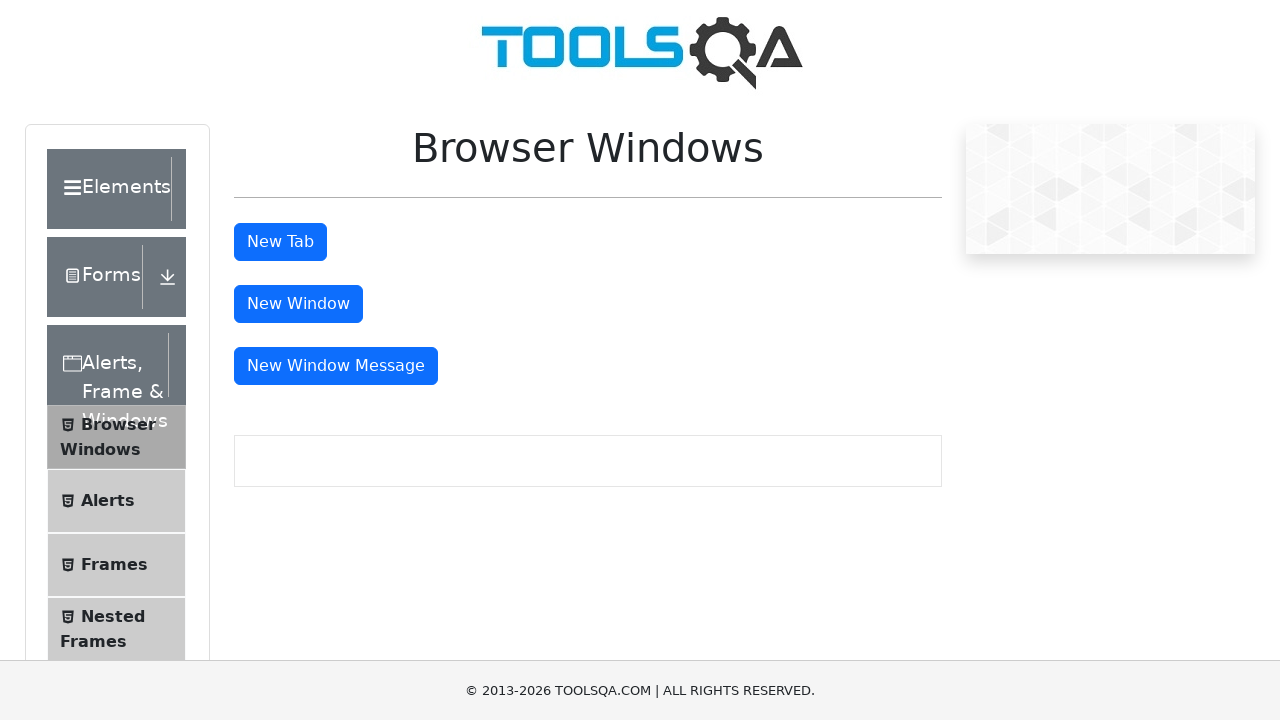

Stored reference to original page
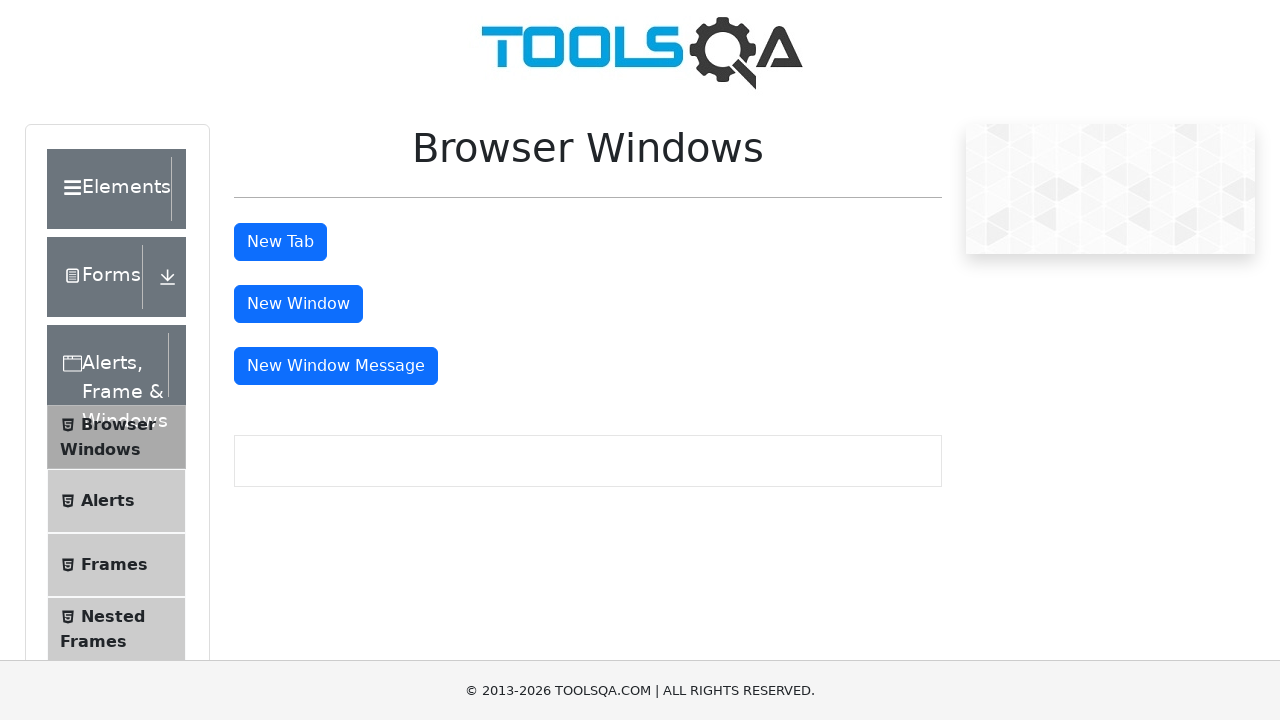

Clicked 'New Tab' button to open new tab at (280, 242) on #tabButton
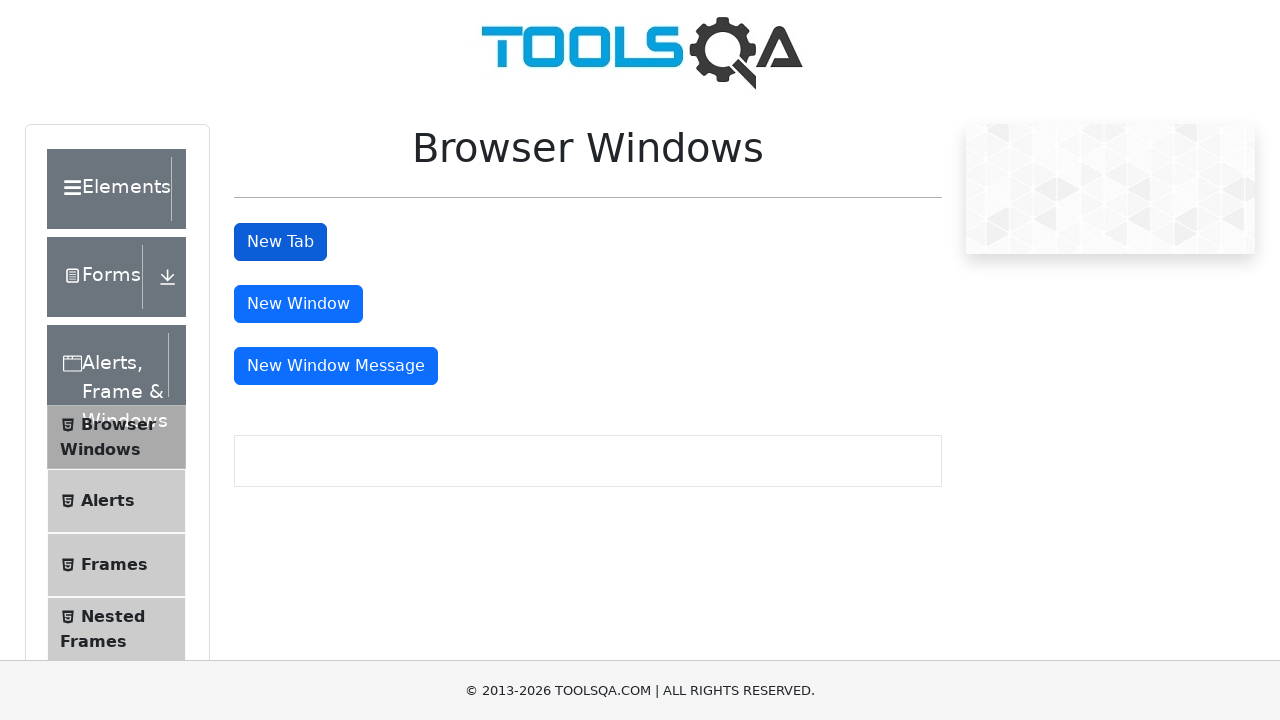

Captured reference to newly opened page
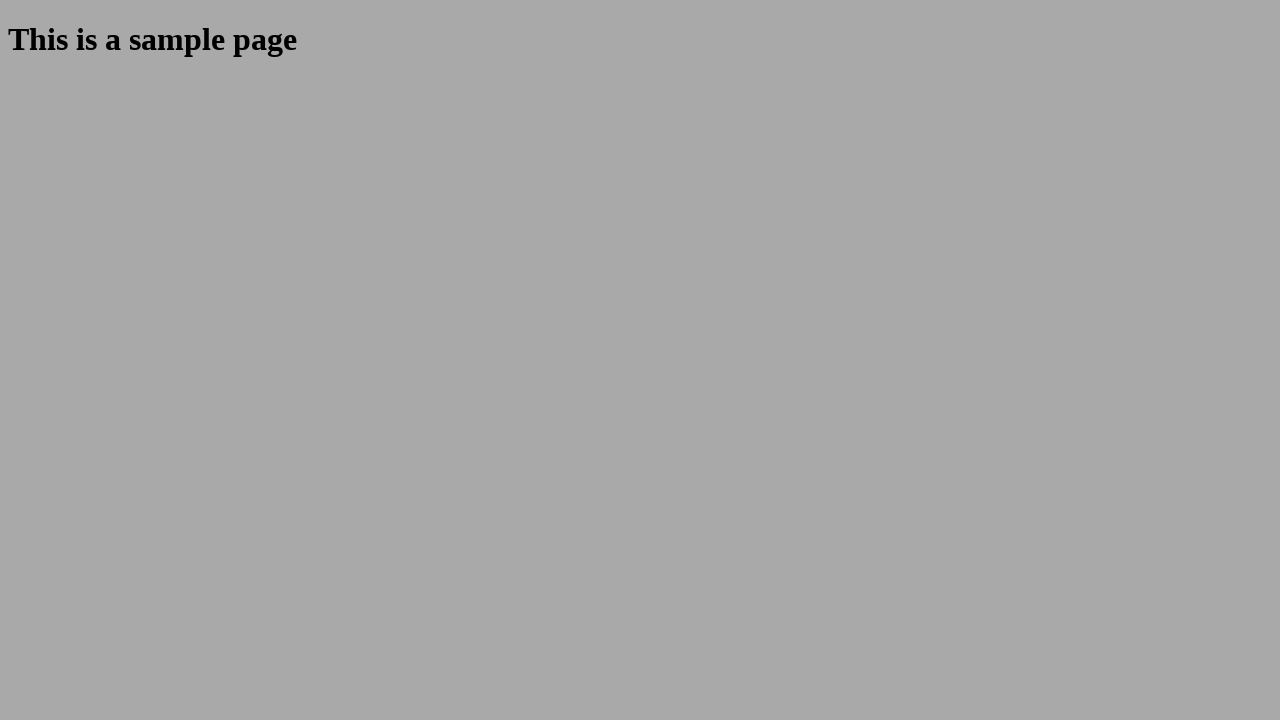

New page finished loading
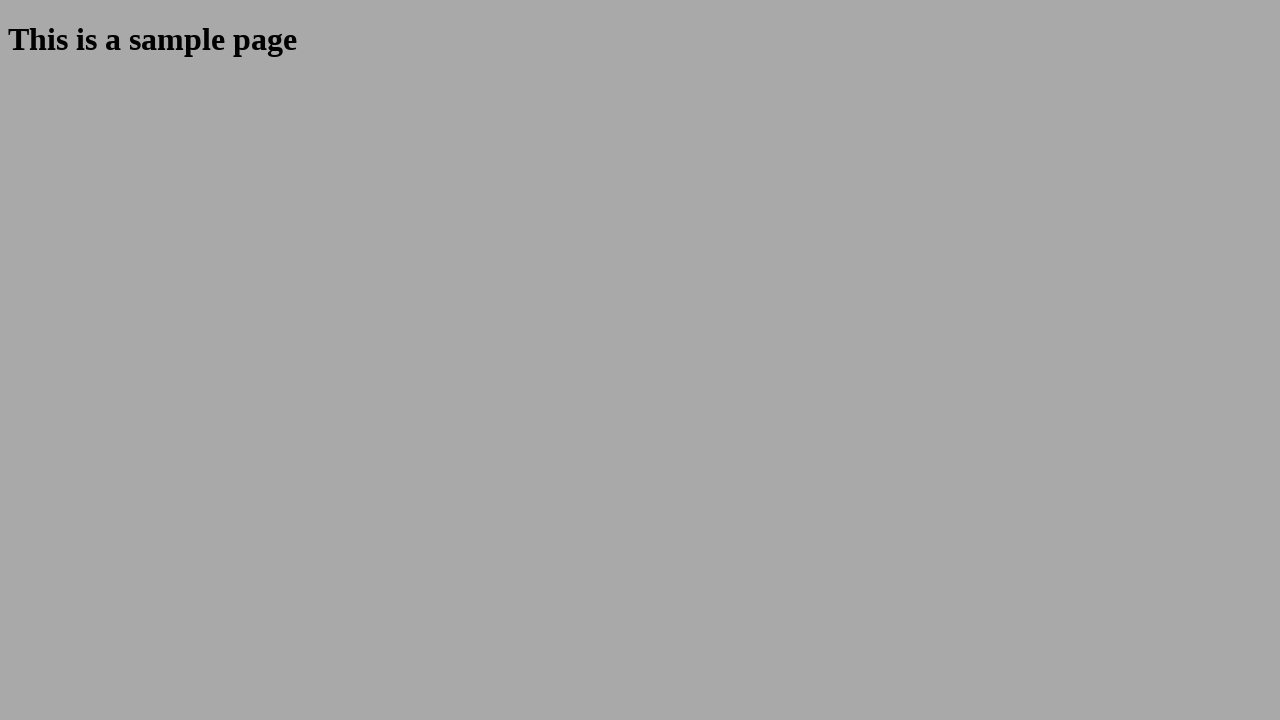

Verified that new page contains 'This is a sample page' content
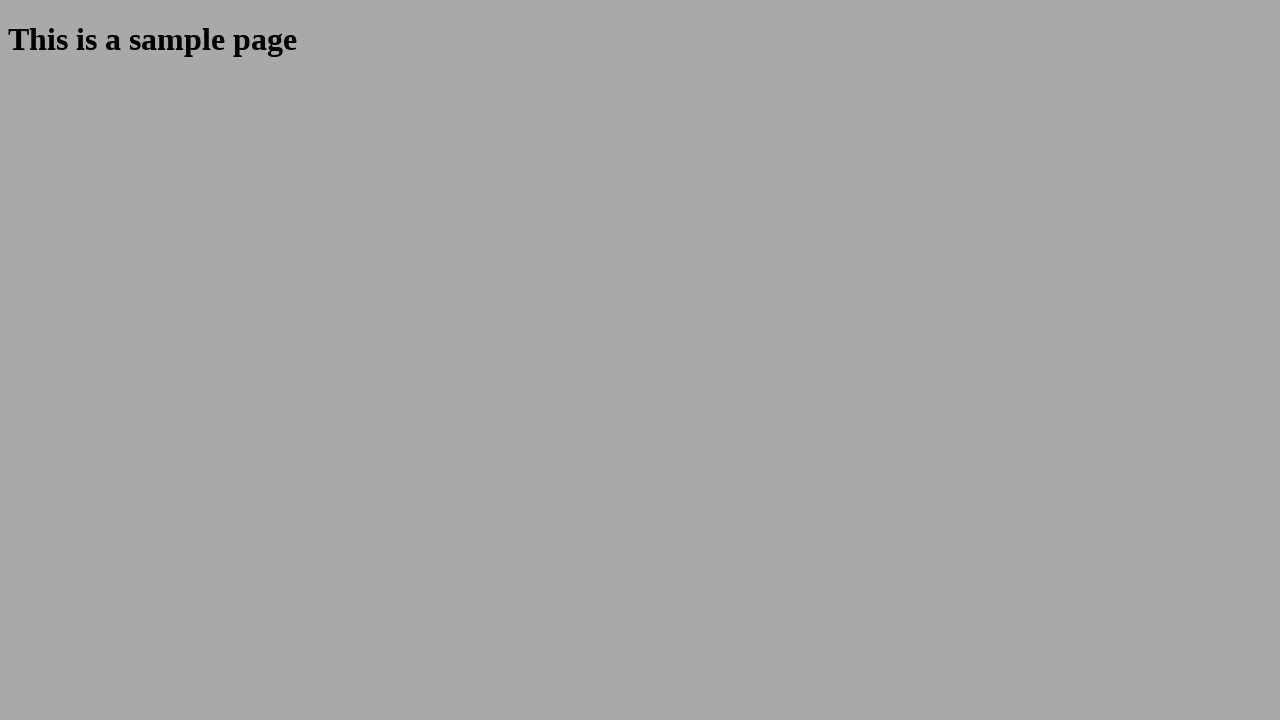

Closed the new tab
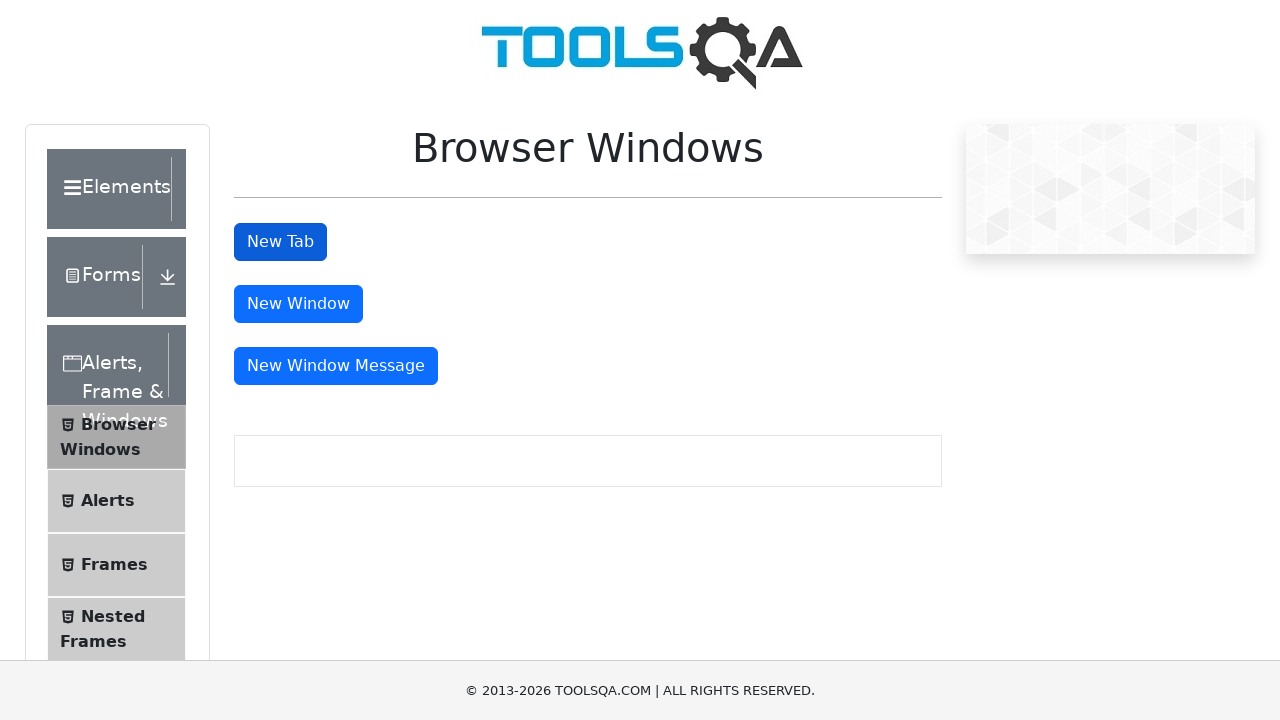

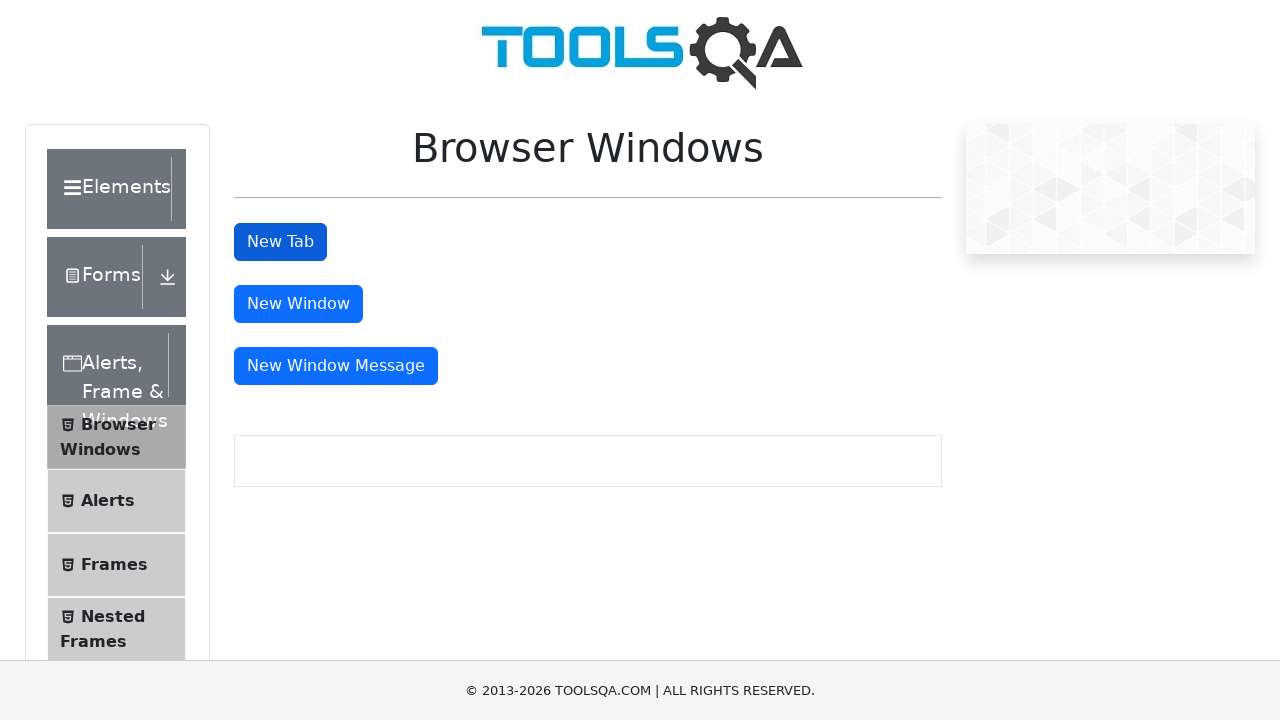